Tests marking a todo item with a star by clicking the star icon

Starting URL: https://devmountain.github.io/qa_todos/

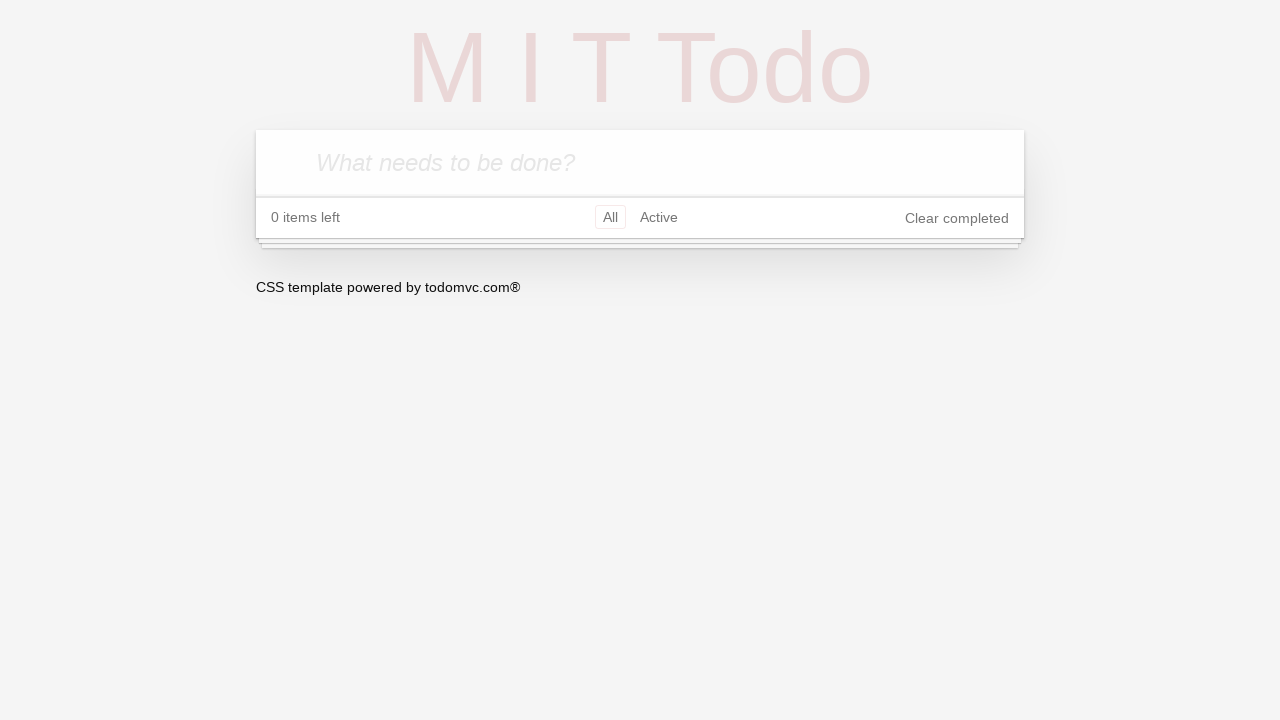

Todo input field is visible
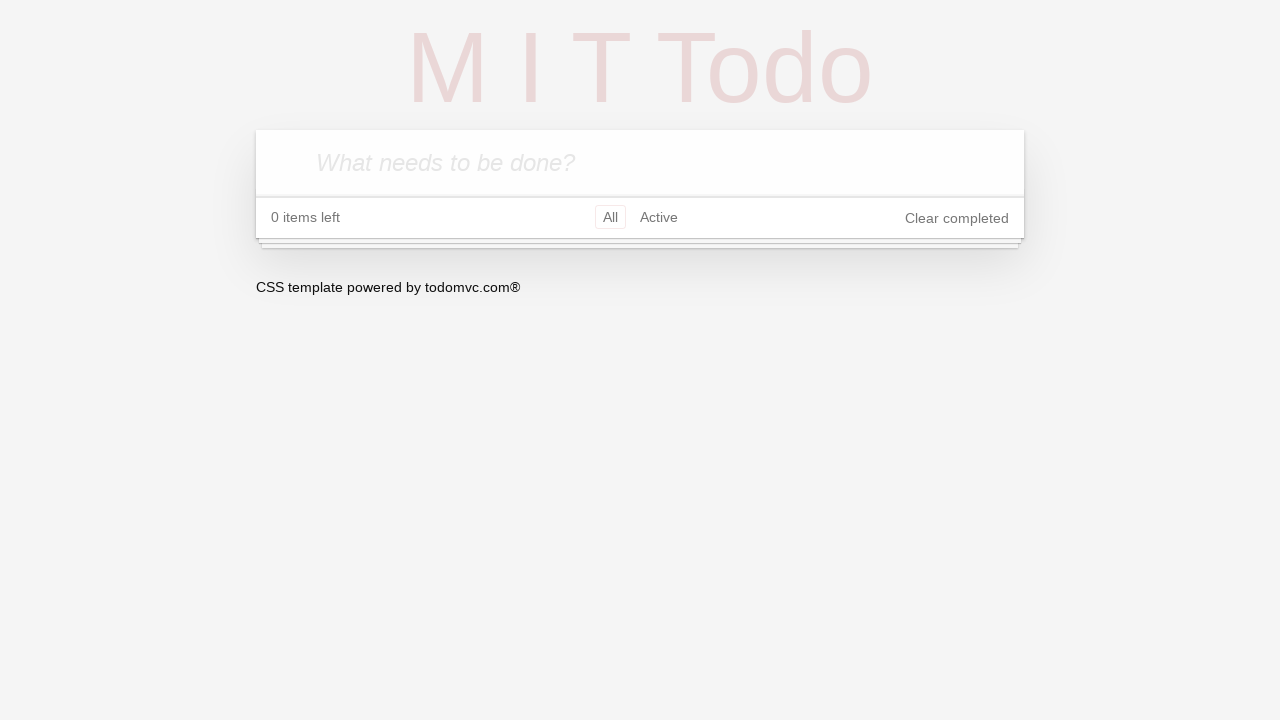

Filled todo input with 'important task' on input.new-todo
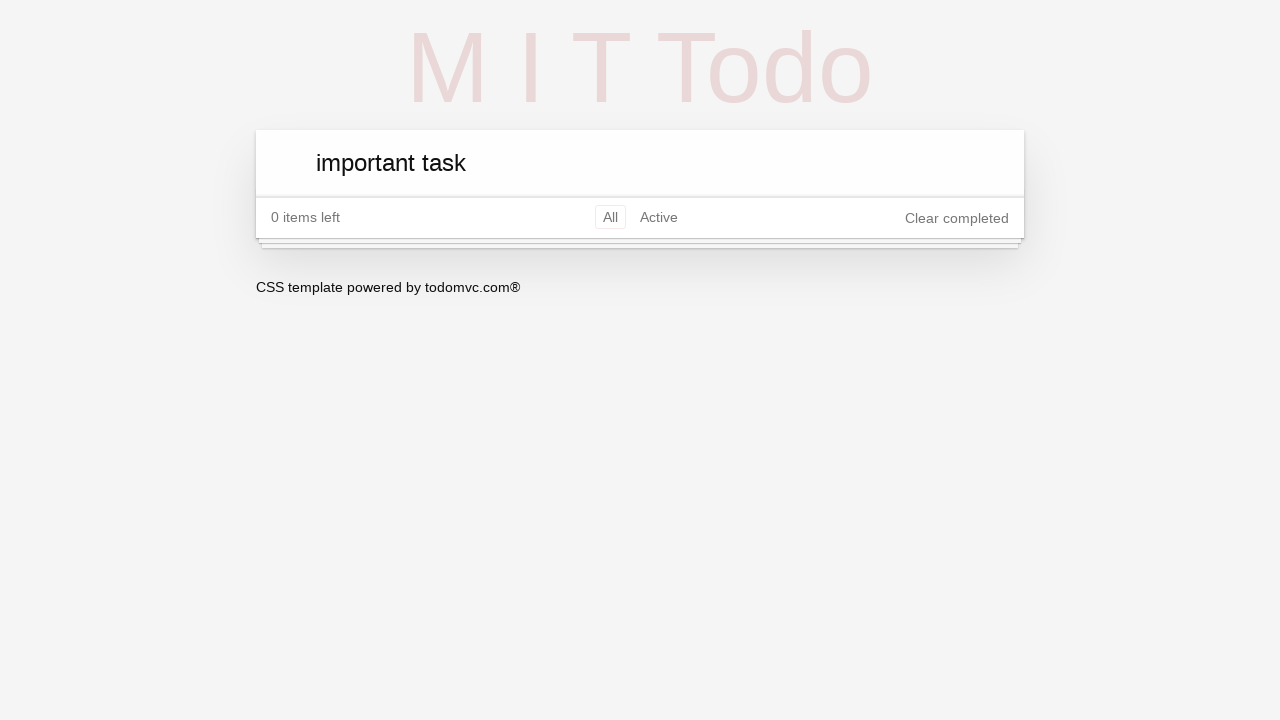

Pressed Enter to add the todo item on input.new-todo
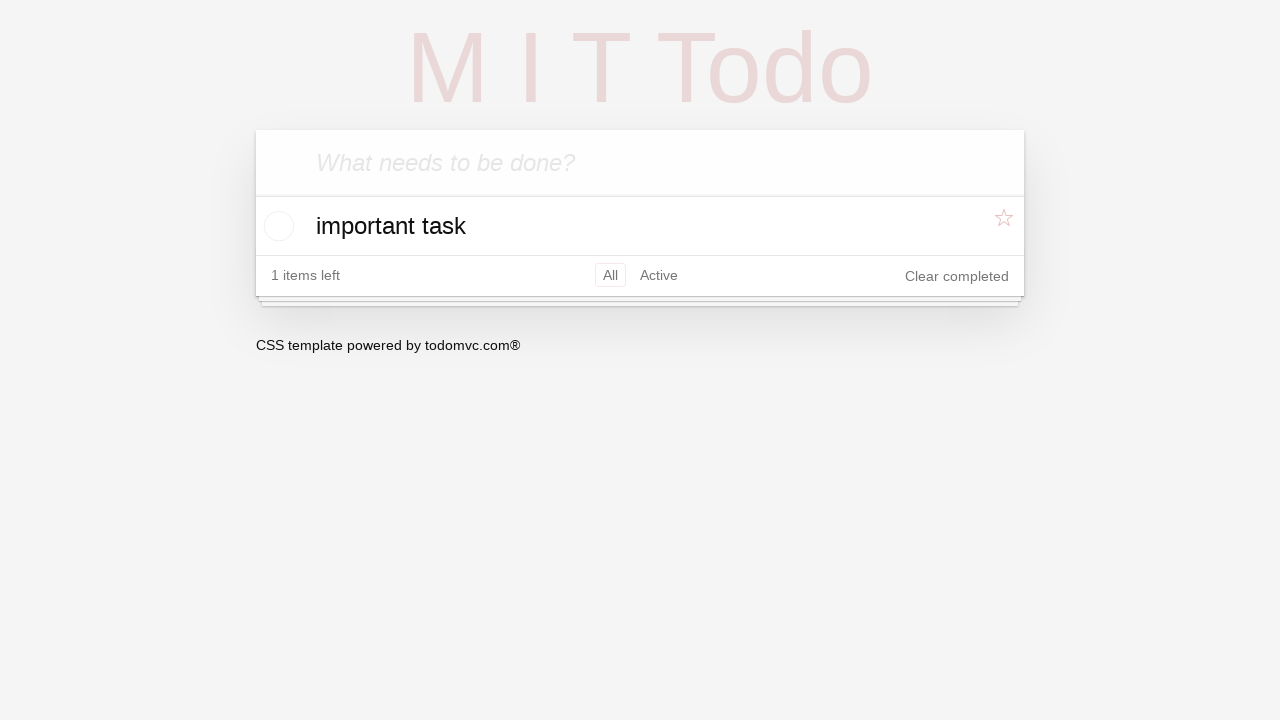

Located the todo item with text 'important task'
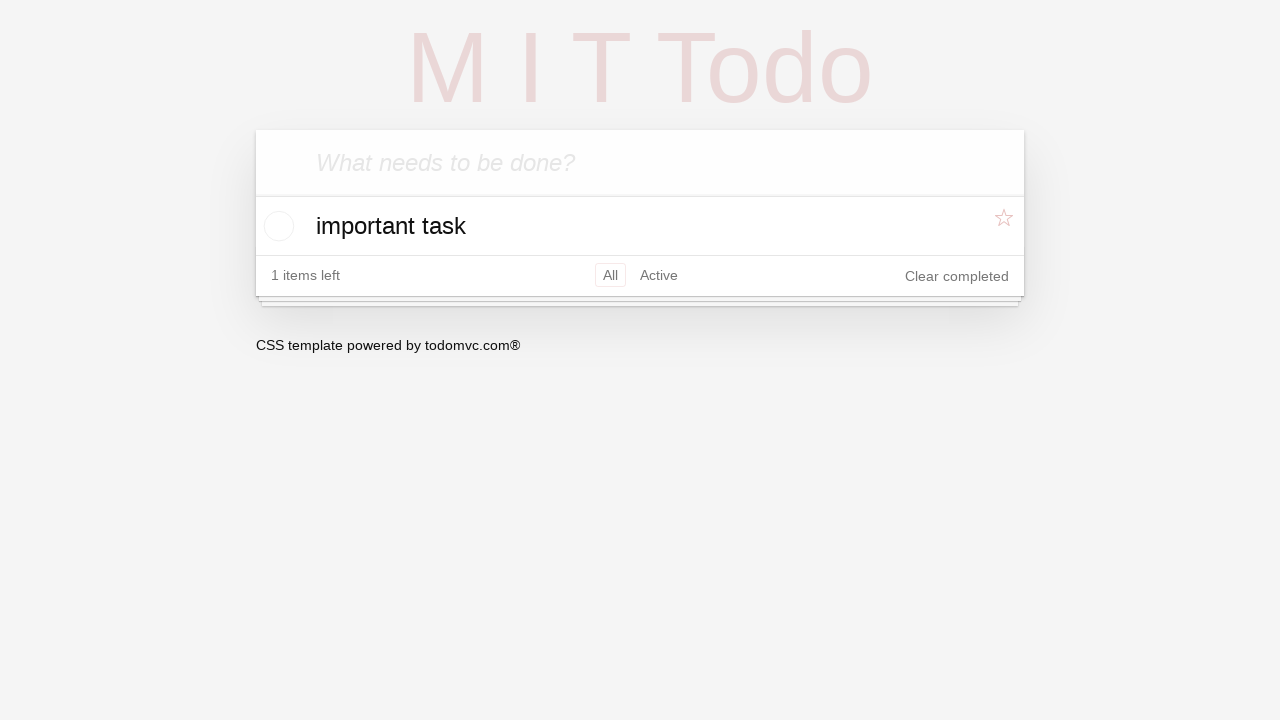

Clicked the star icon to mark todo as starred at (1006, 225) on li.todo:has-text('important task') >> .star
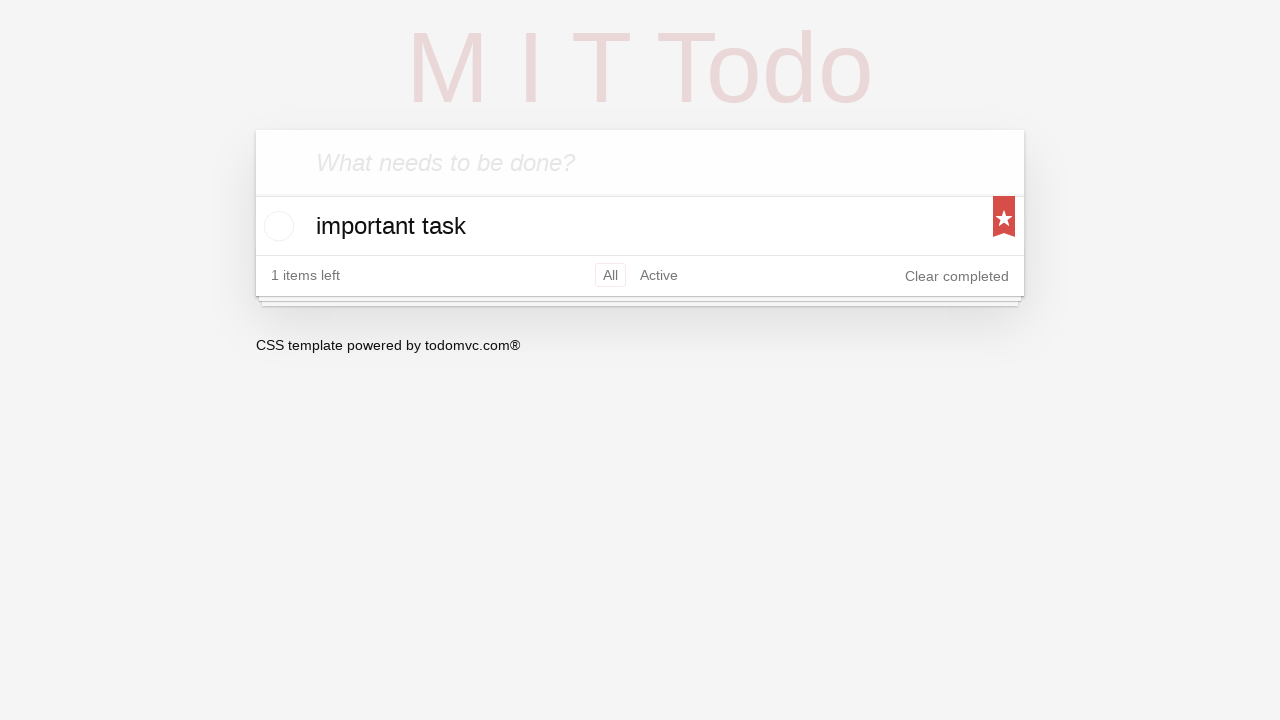

Star banner appeared, confirming todo was marked with a star
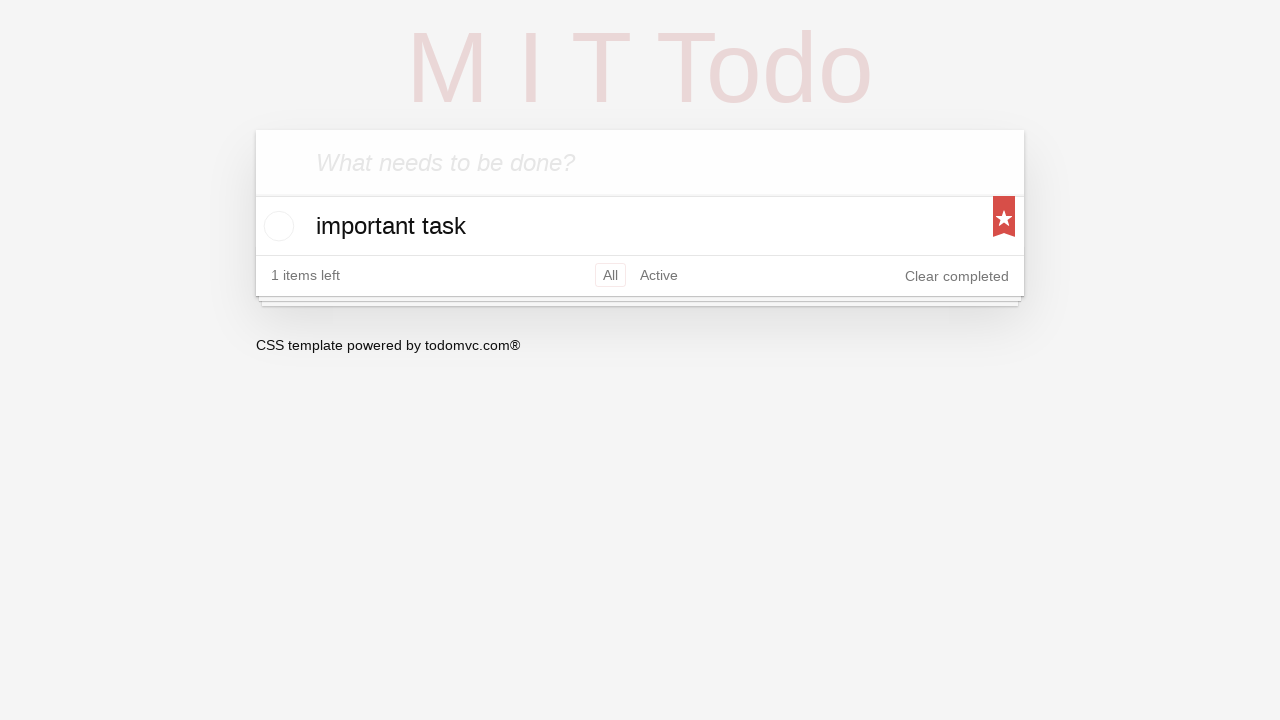

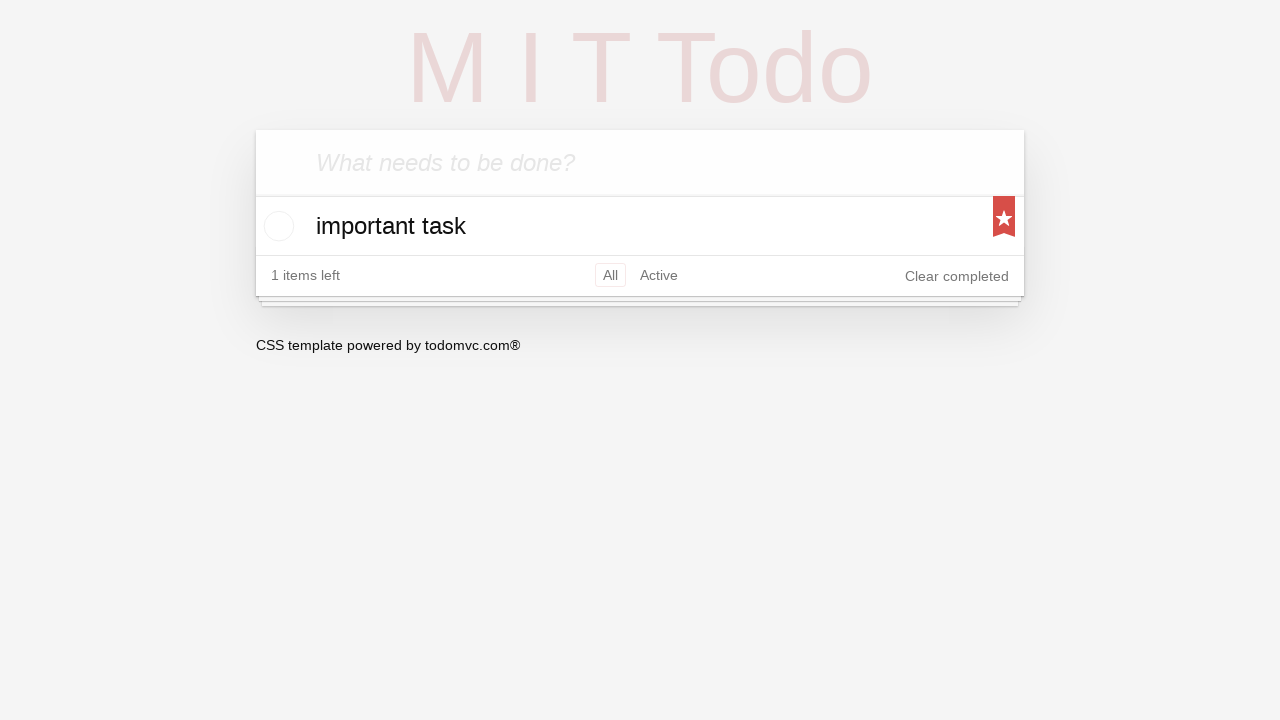